Tests explicit wait functionality by waiting for a price element to display "100", then clicking a book button, calculating a mathematical answer based on displayed value, and submitting the form.

Starting URL: http://suninjuly.github.io/explicit_wait2.html

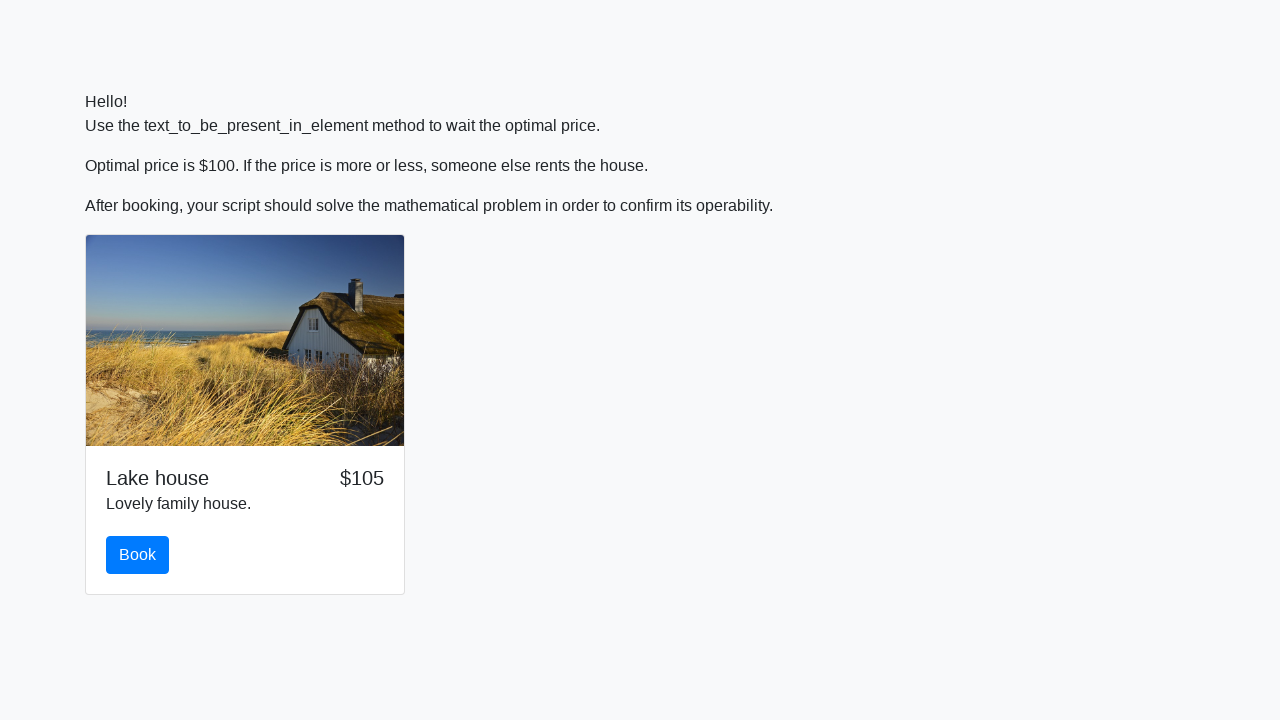

Waited for price element to display '100'
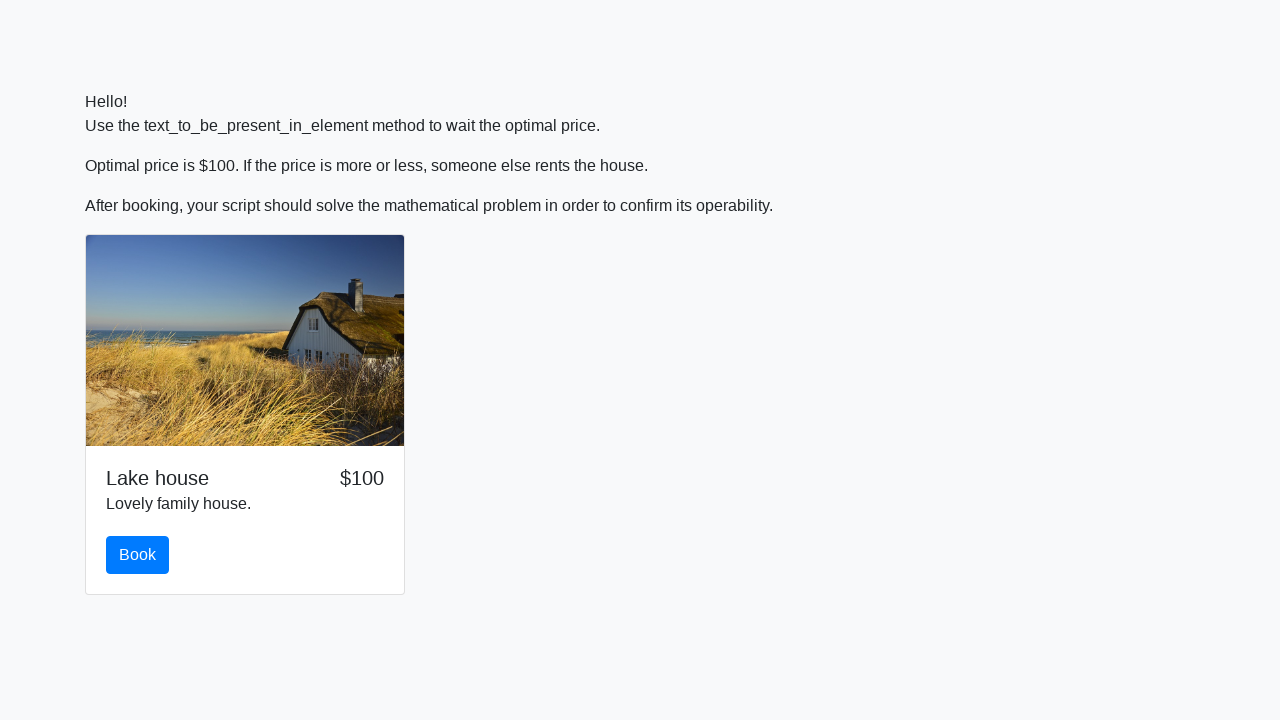

Clicked the book button at (138, 555) on #book
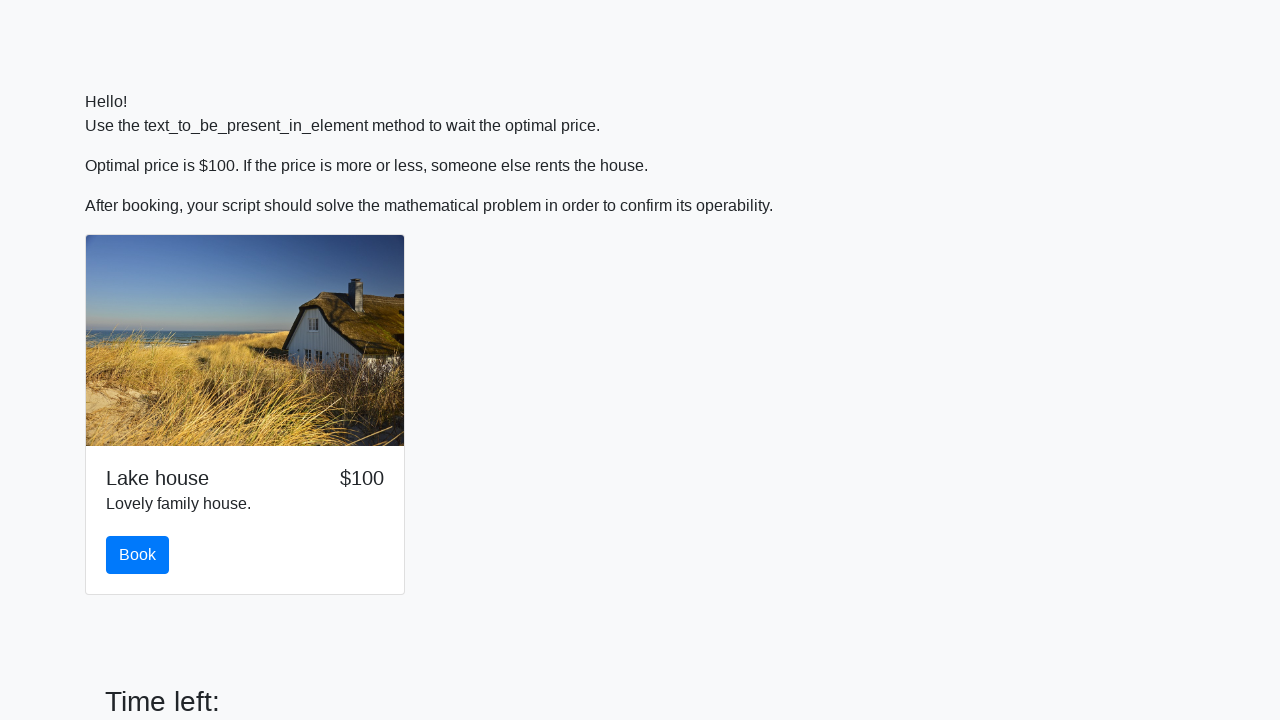

Retrieved treasure value from page: 581
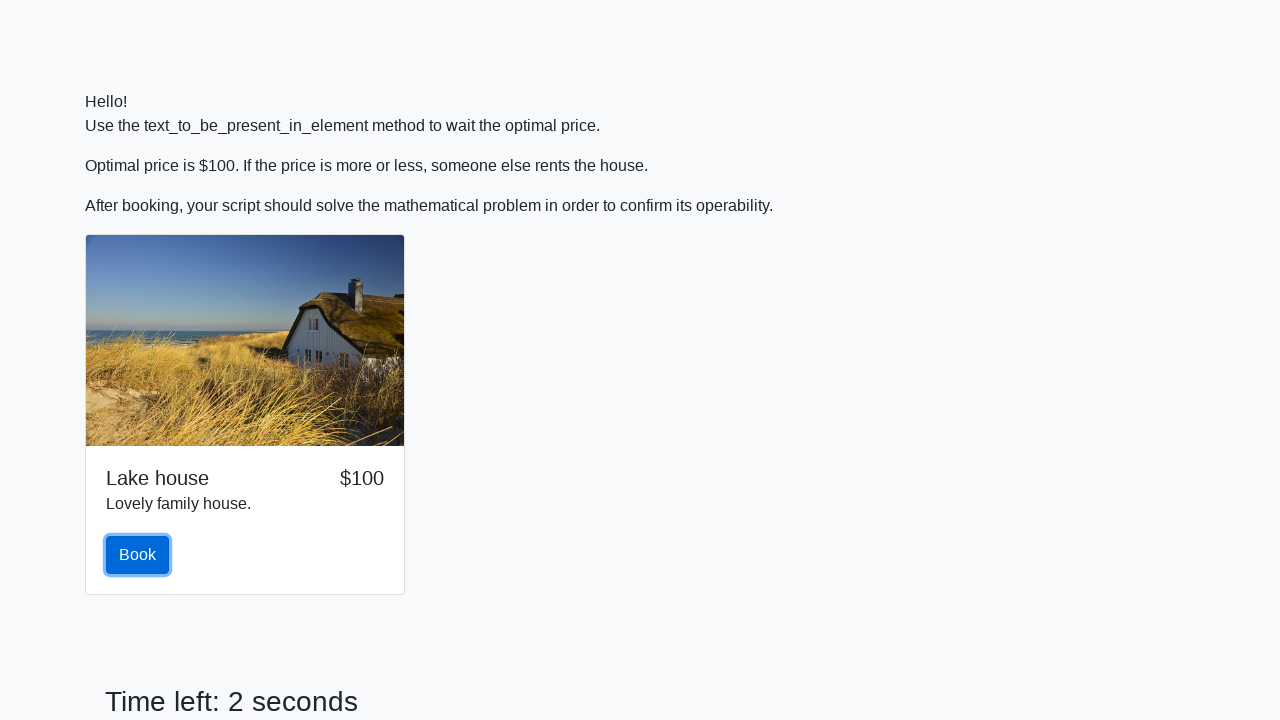

Calculated mathematical answer: 0.8419855917743599
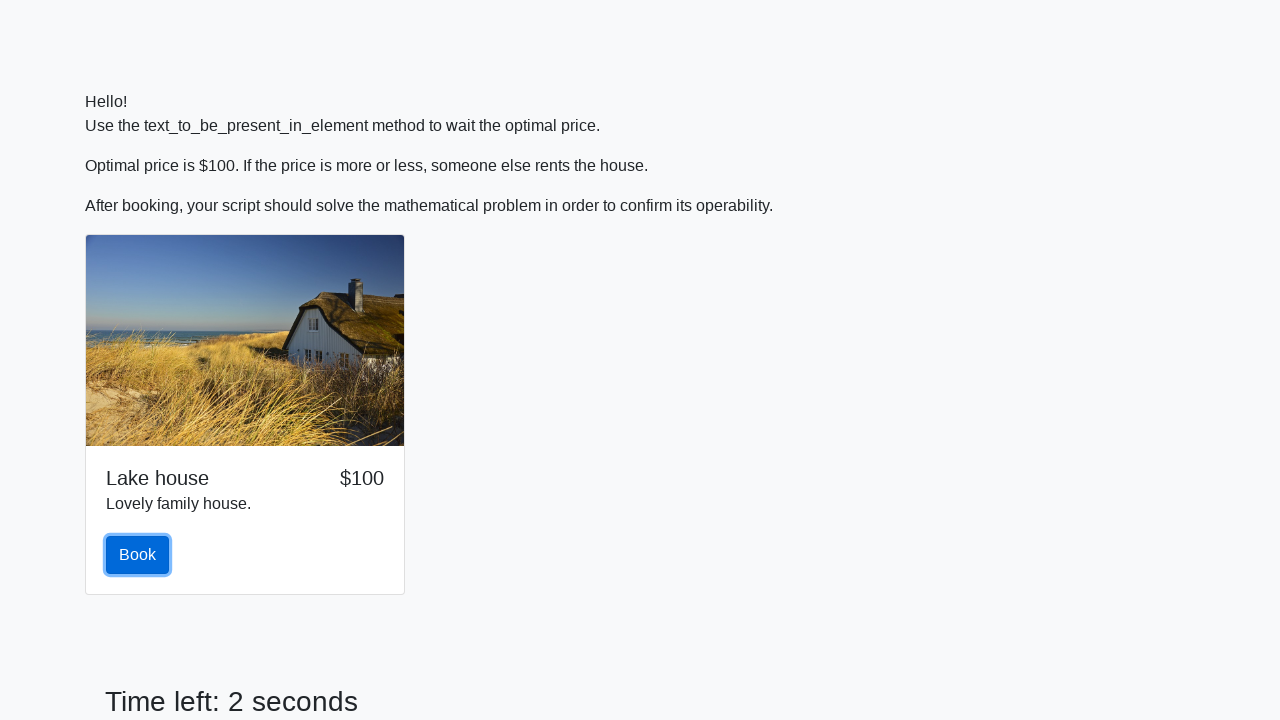

Filled answer field with calculated value on #answer
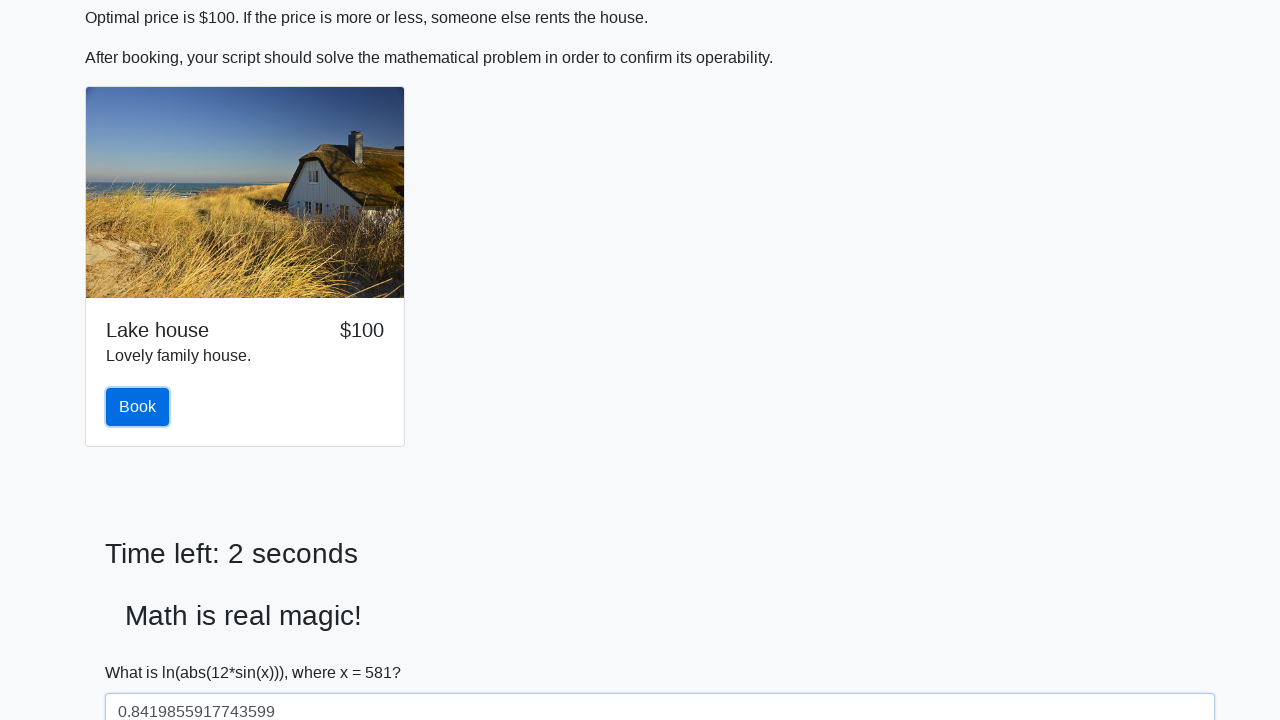

Clicked submit button to complete form at (143, 651) on [type=submit]
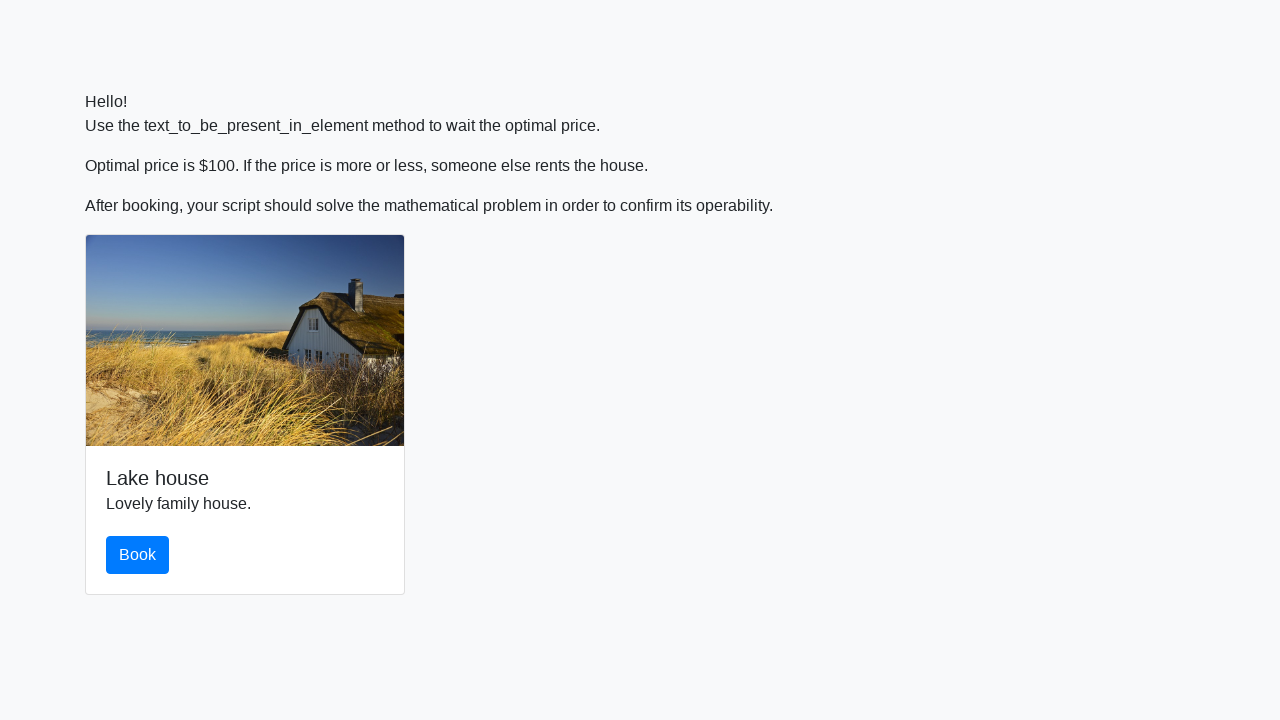

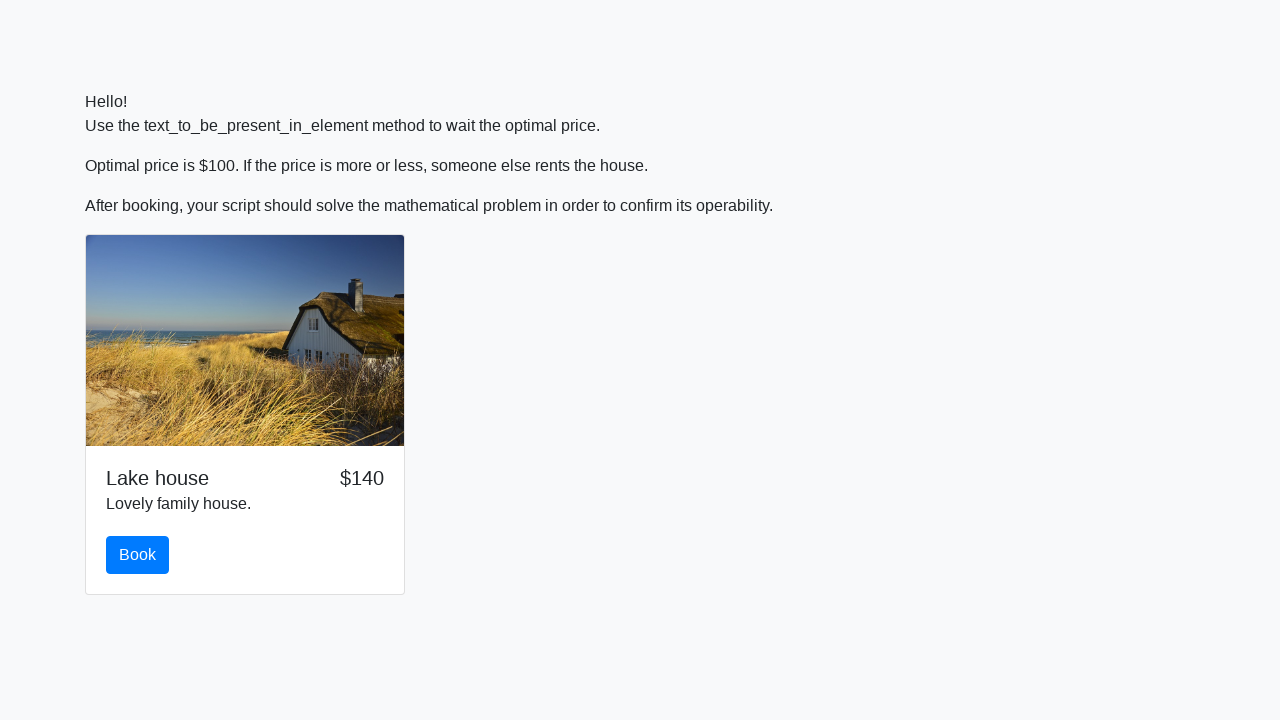